Tests the text box form on DemoQA by filling in user name, email, current address, and permanent address fields, then submitting the form.

Starting URL: https://demoqa.com/text-box

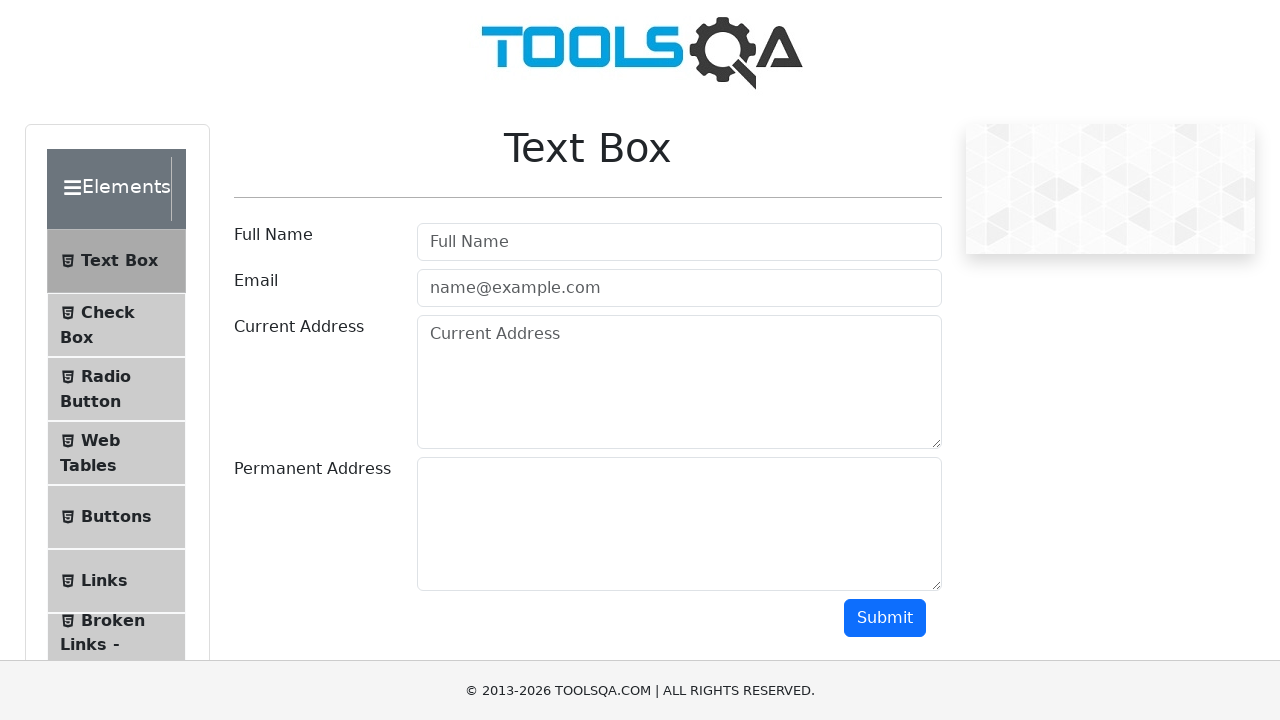

Filled user name field with 'Jennifer Martinez' on #userName
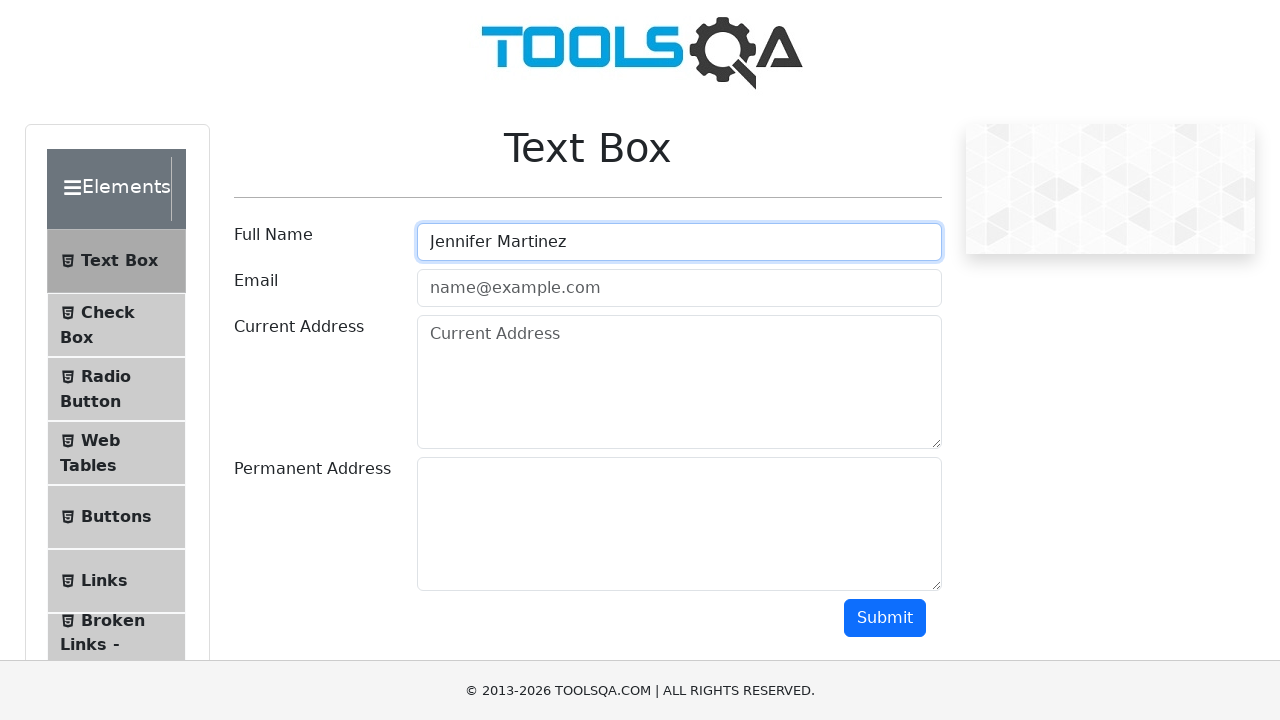

Filled email field with 'jennifer.martinez@example.com' on #userEmail
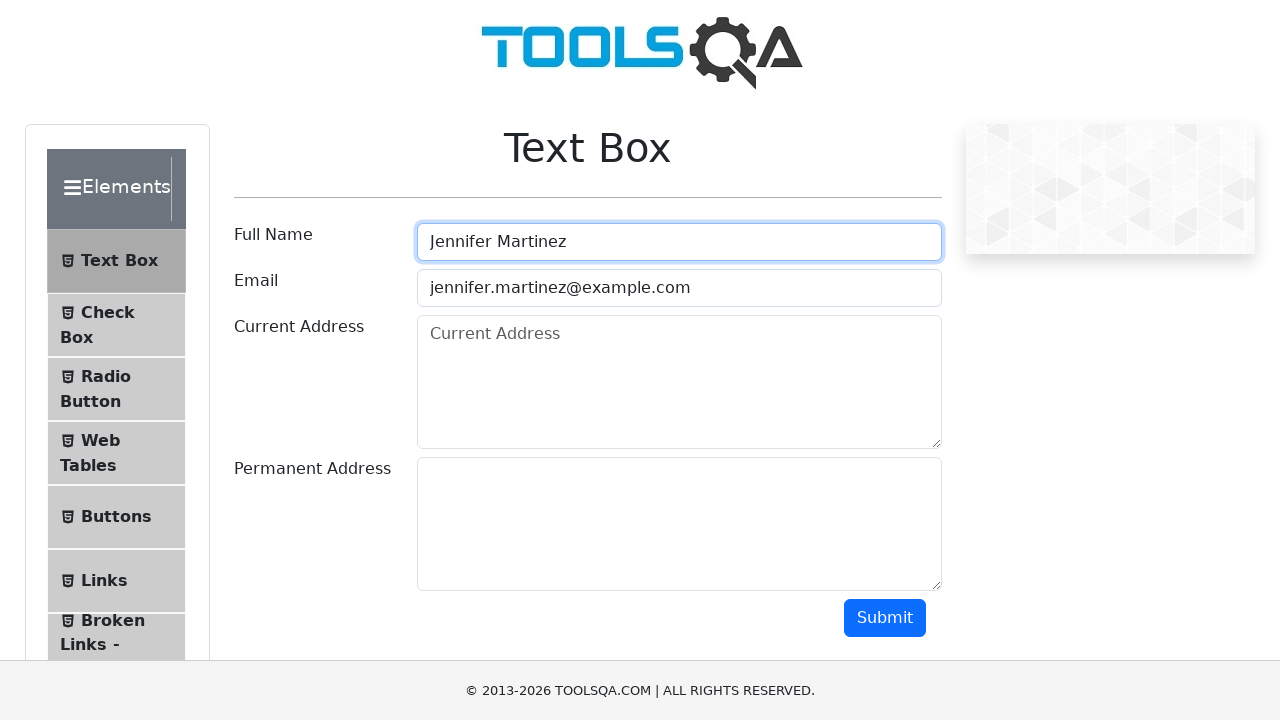

Filled current address field with '742 Evergreen Terrace, Springfield, IL 62701' on #currentAddress
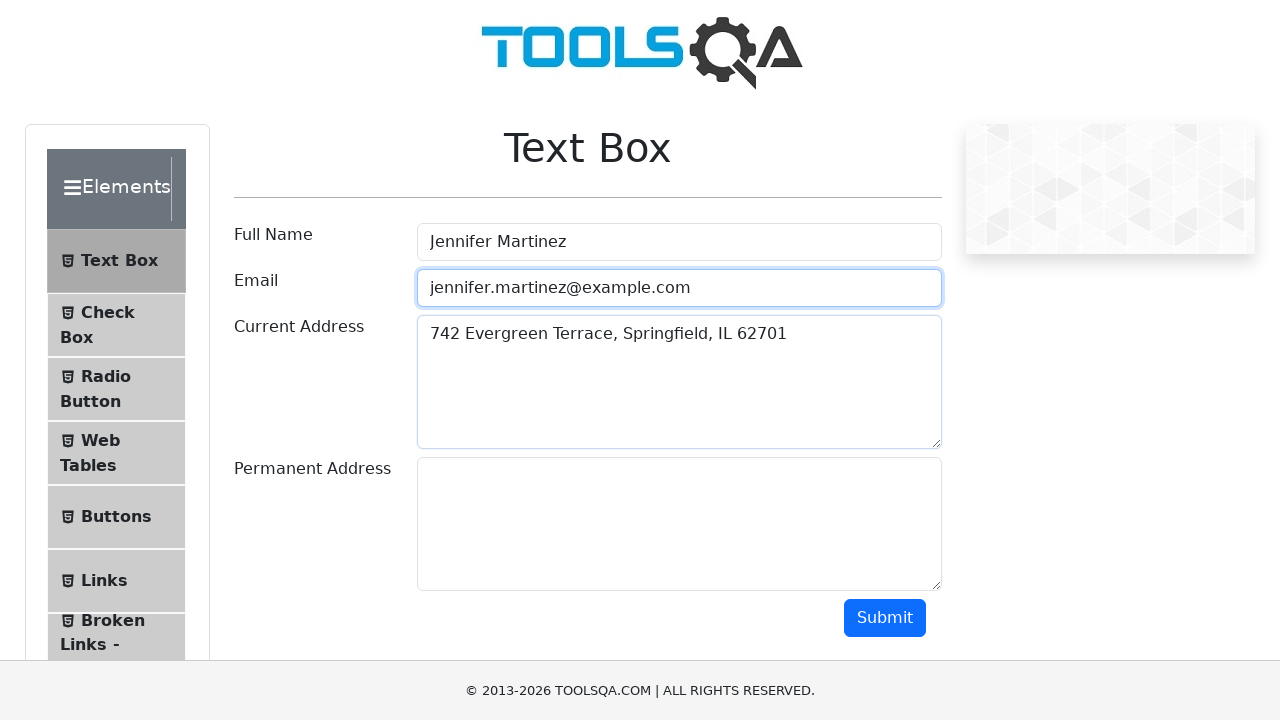

Filled permanent address field with '1234 Oak Street, Chicago, IL 60601' on #permanentAddress
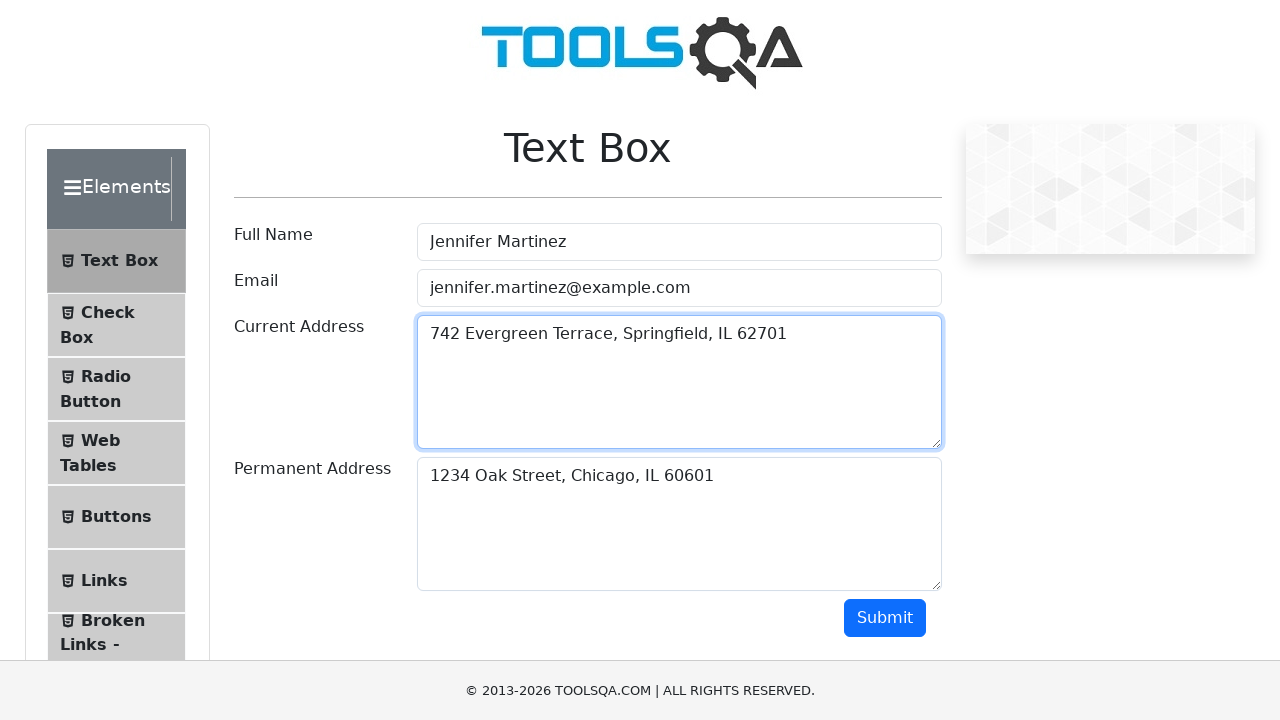

Clicked submit button to submit the form at (885, 618) on xpath=//button[@id='submit']
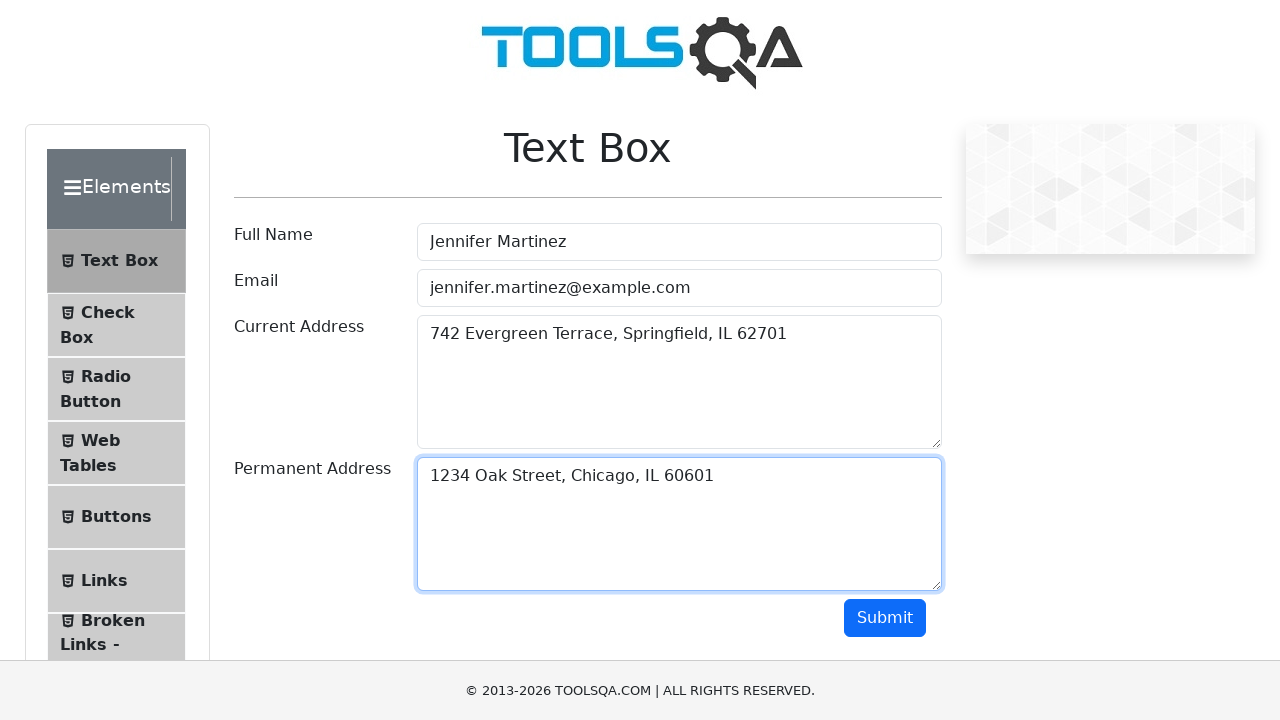

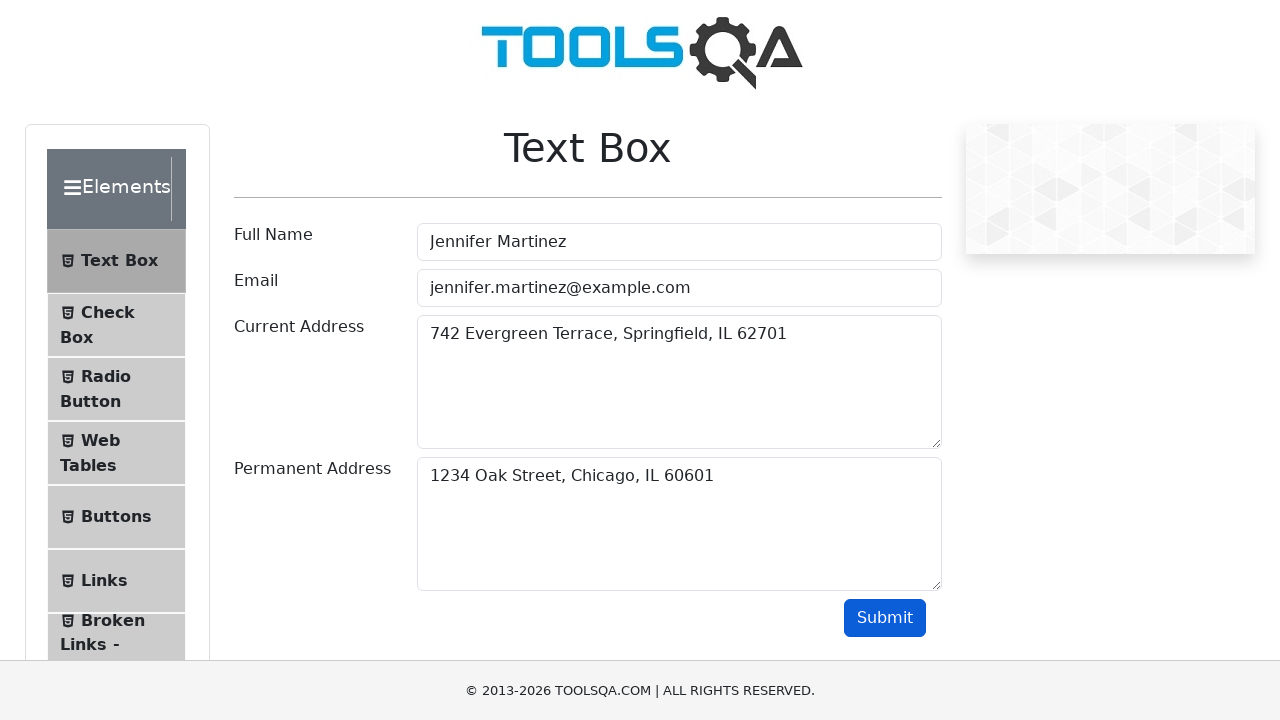